Tests keyboard input functionality by sending a key to an input field on a demo page

Starting URL: https://demoapps.qspiders.com/ui/keyboard?sublist=0

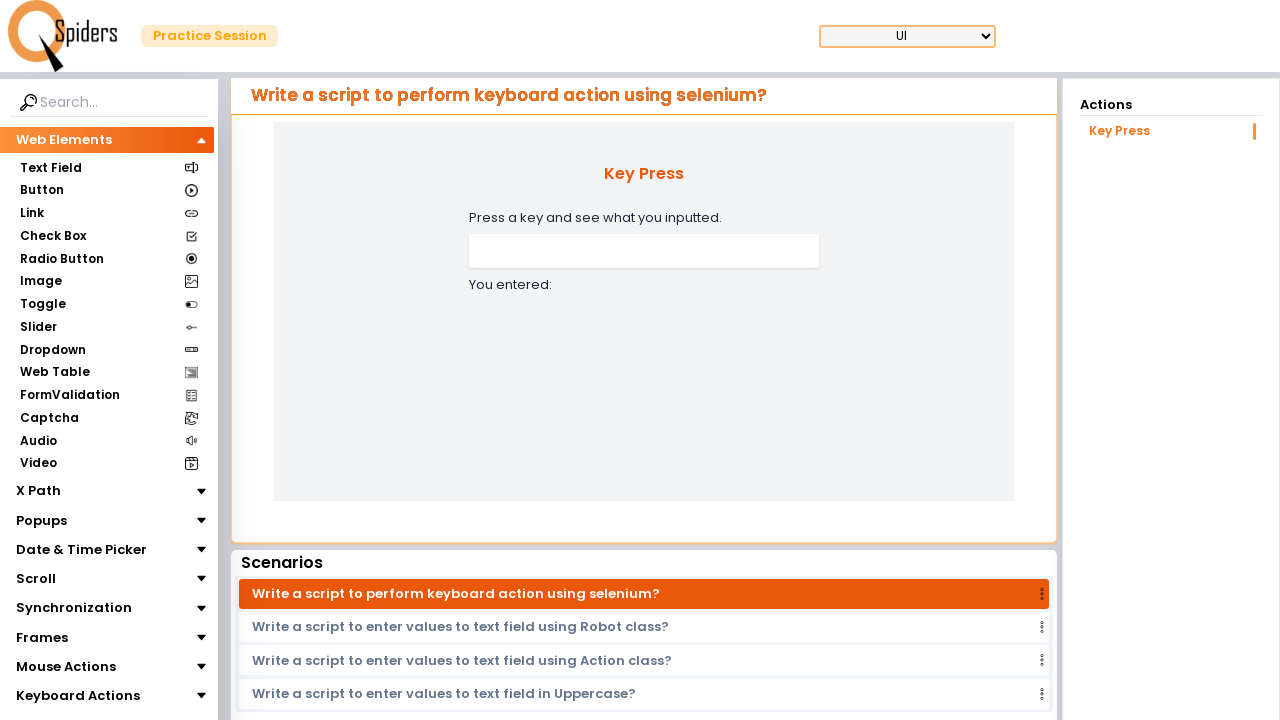

Filled input field with keyboard character 'a' on input[name='handleInput']
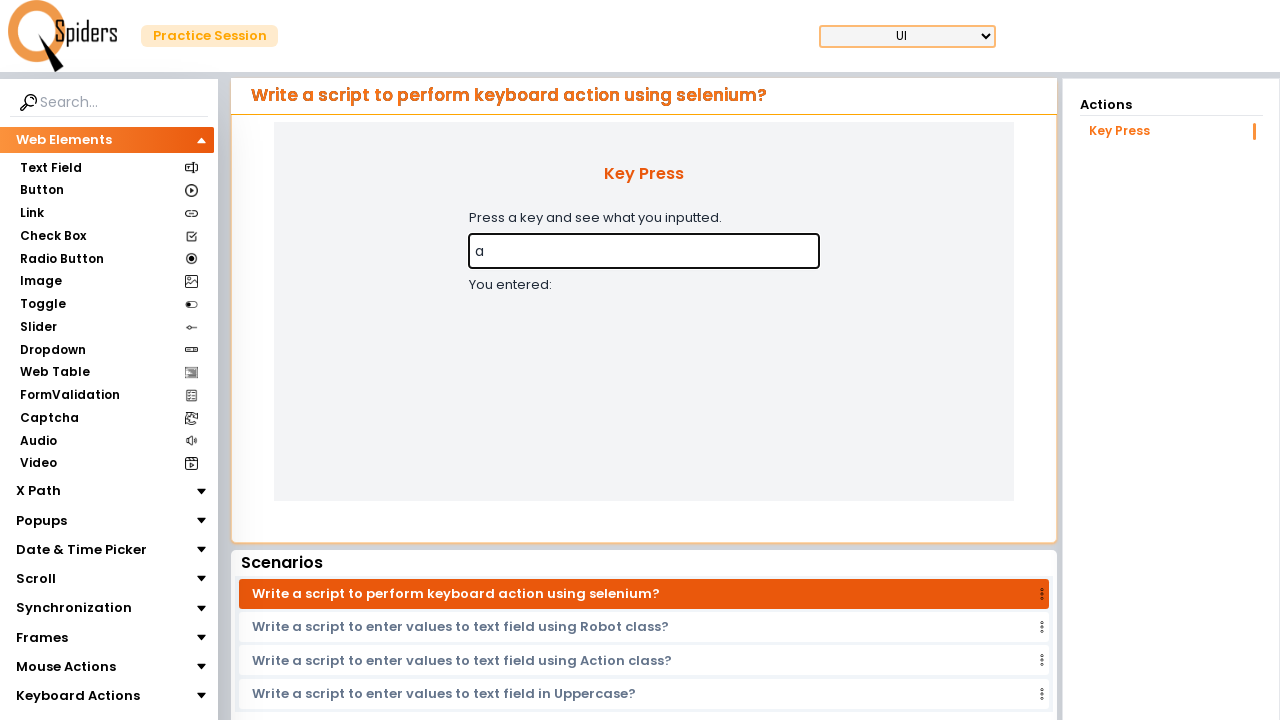

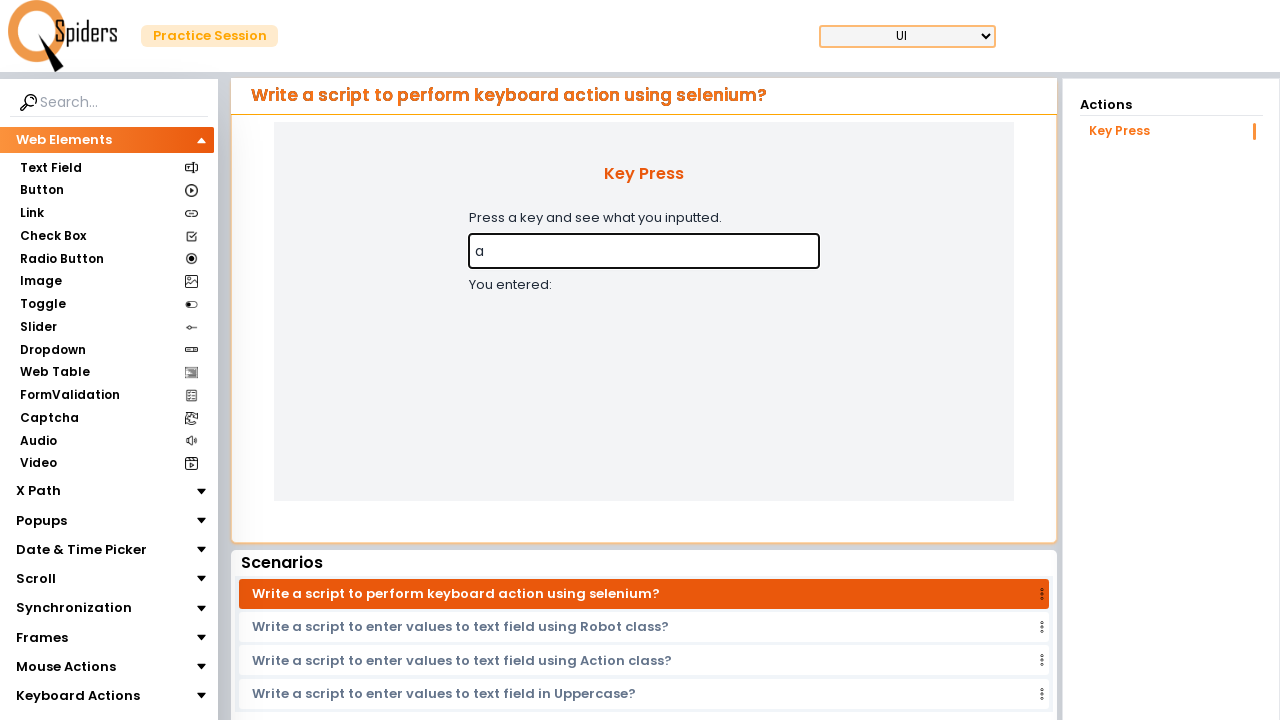